Clicks on a hyperlink, switches to the newly opened tab, and verifies the URL matches the expected destination

Starting URL: https://demoqa.com/links

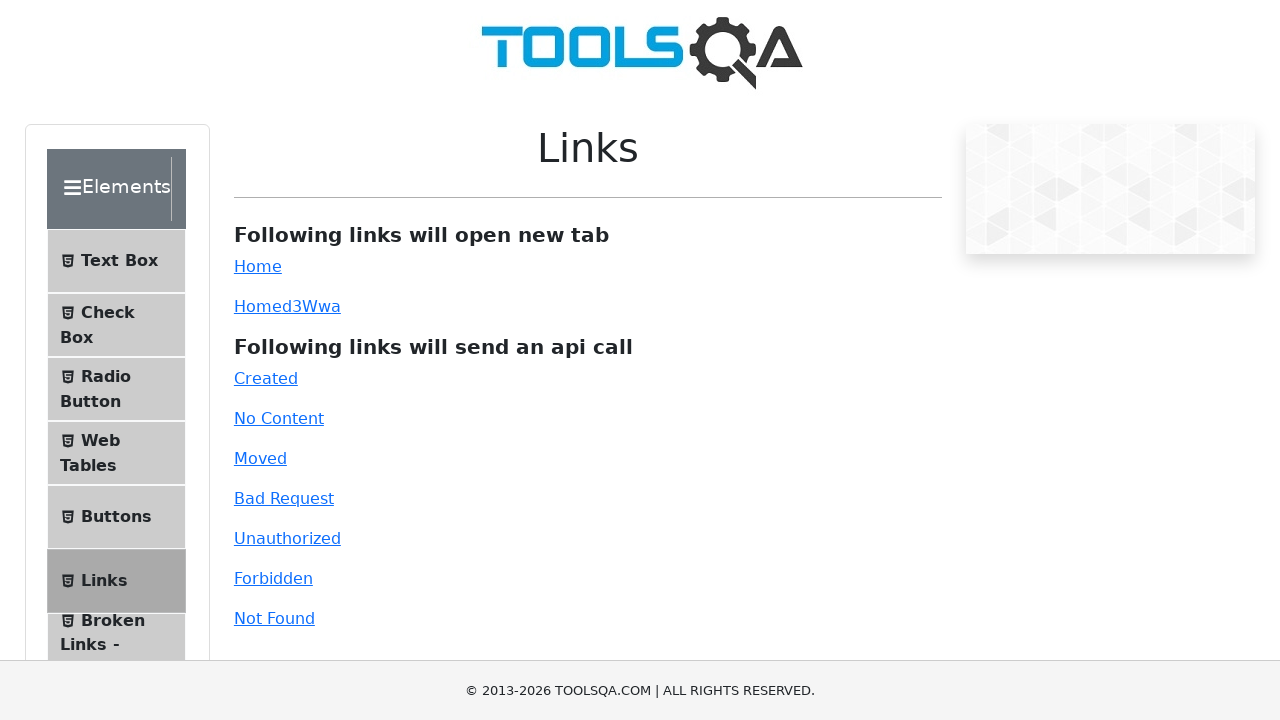

Clicked on simple hyperlink and new tab opened at (258, 266) on xpath=//*[@id='simpleLink']
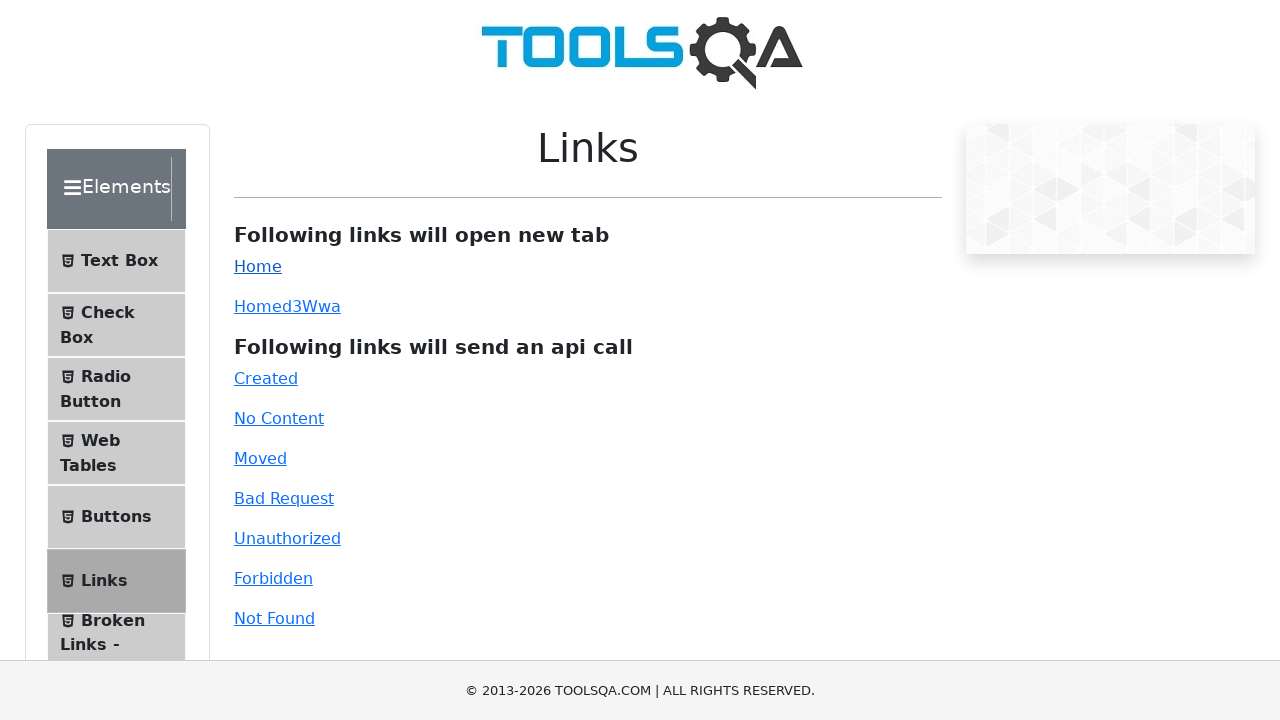

Captured reference to newly opened tab
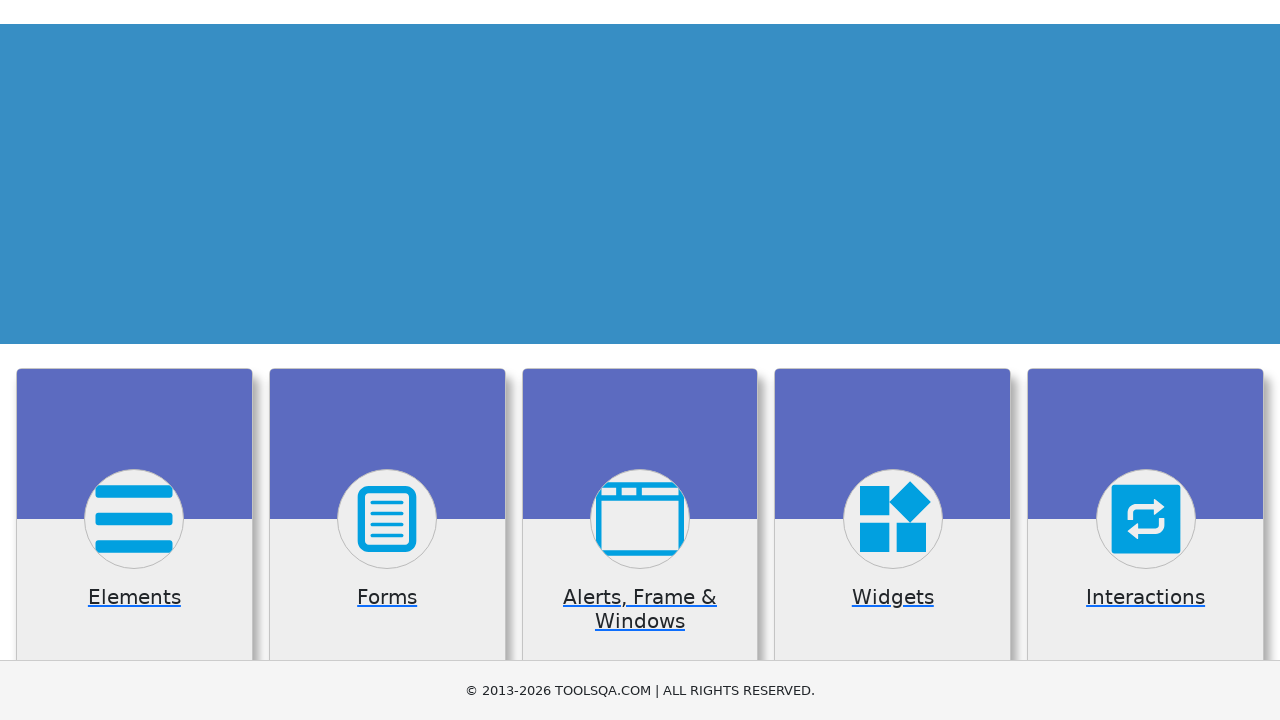

Verified new tab URL matches expected destination (https://demoqa.com/)
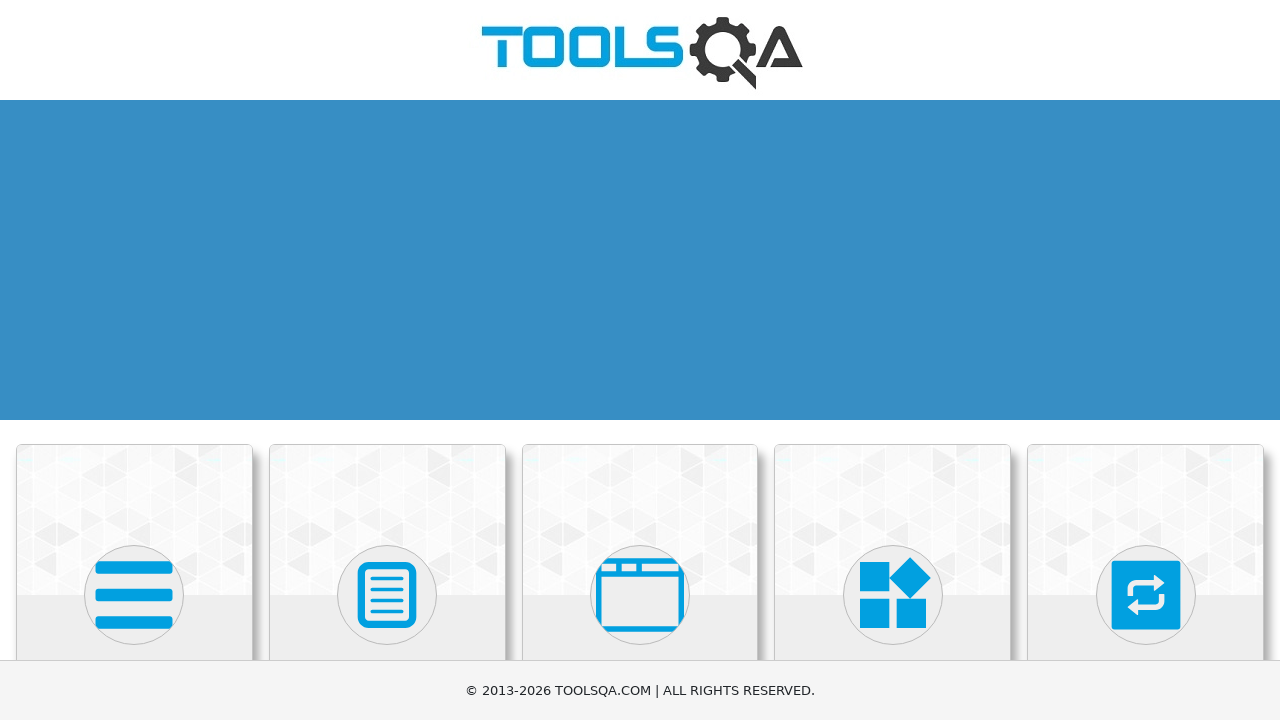

Closed the new tab
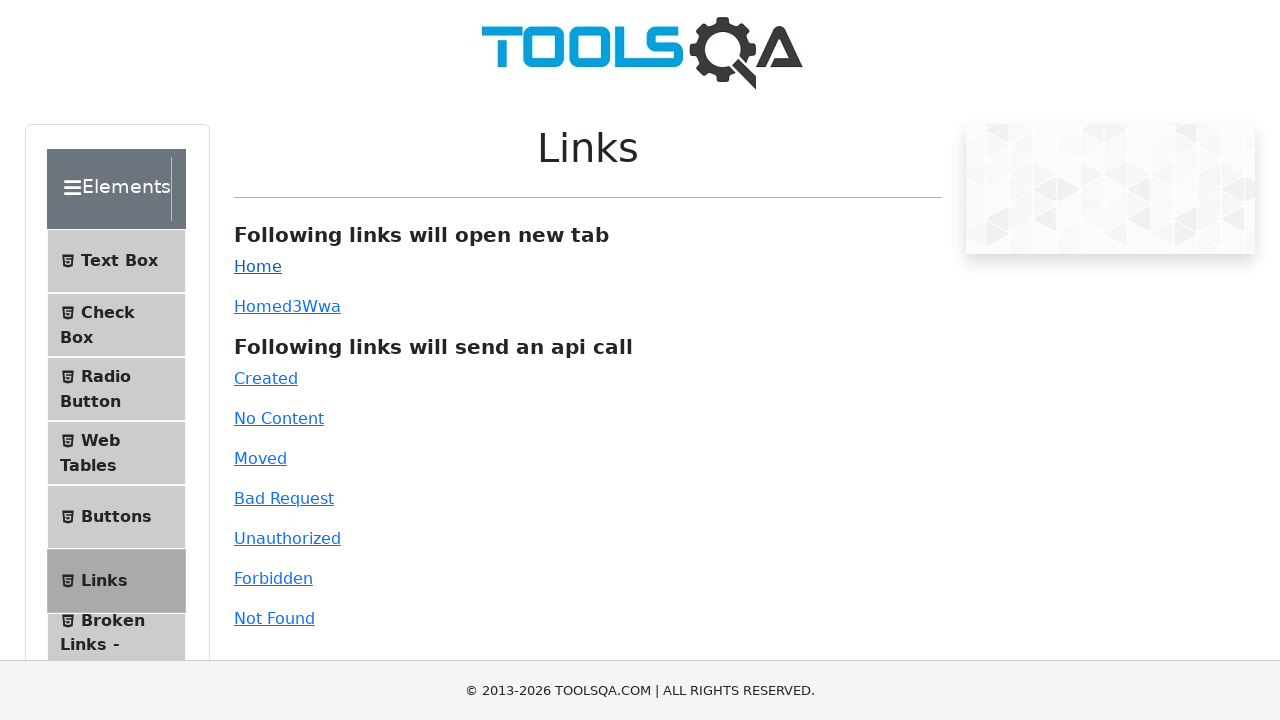

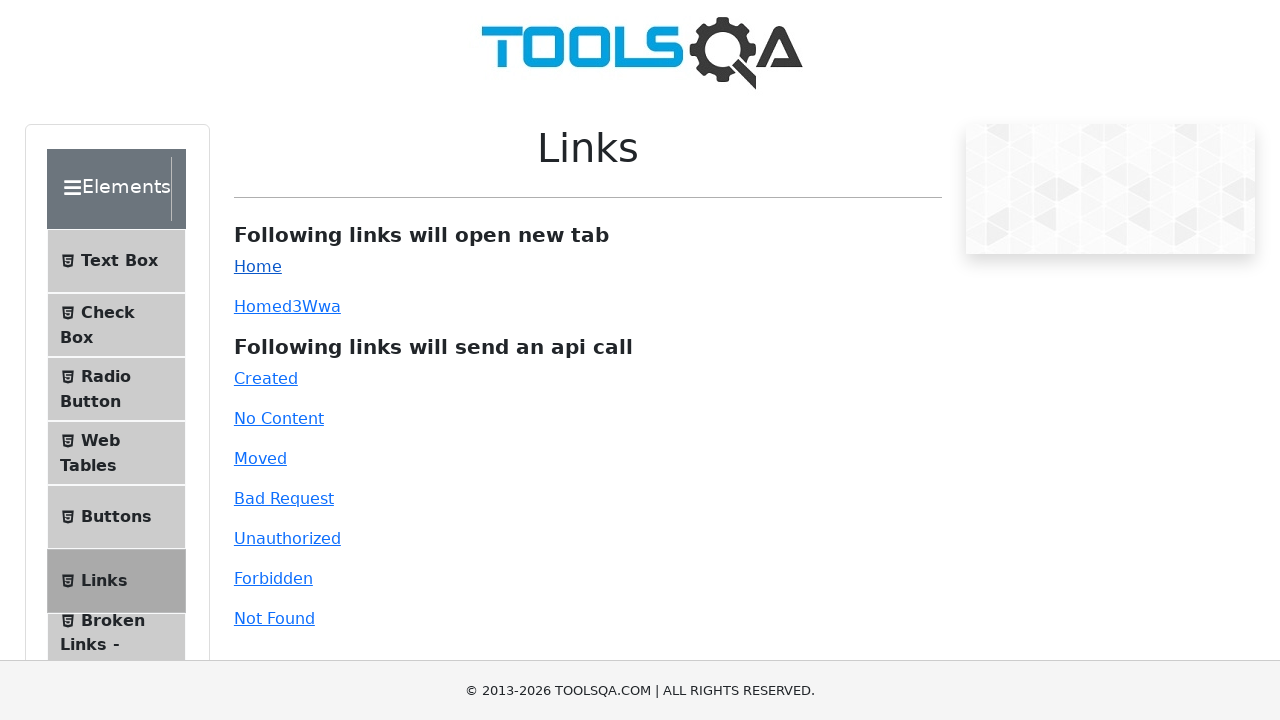